Tests mouse event interactions including left click, double click, and right click (context click) on various elements on a mouse events practice page, then interacts with a context menu.

Starting URL: https://training-support.net/webelements/mouse-events

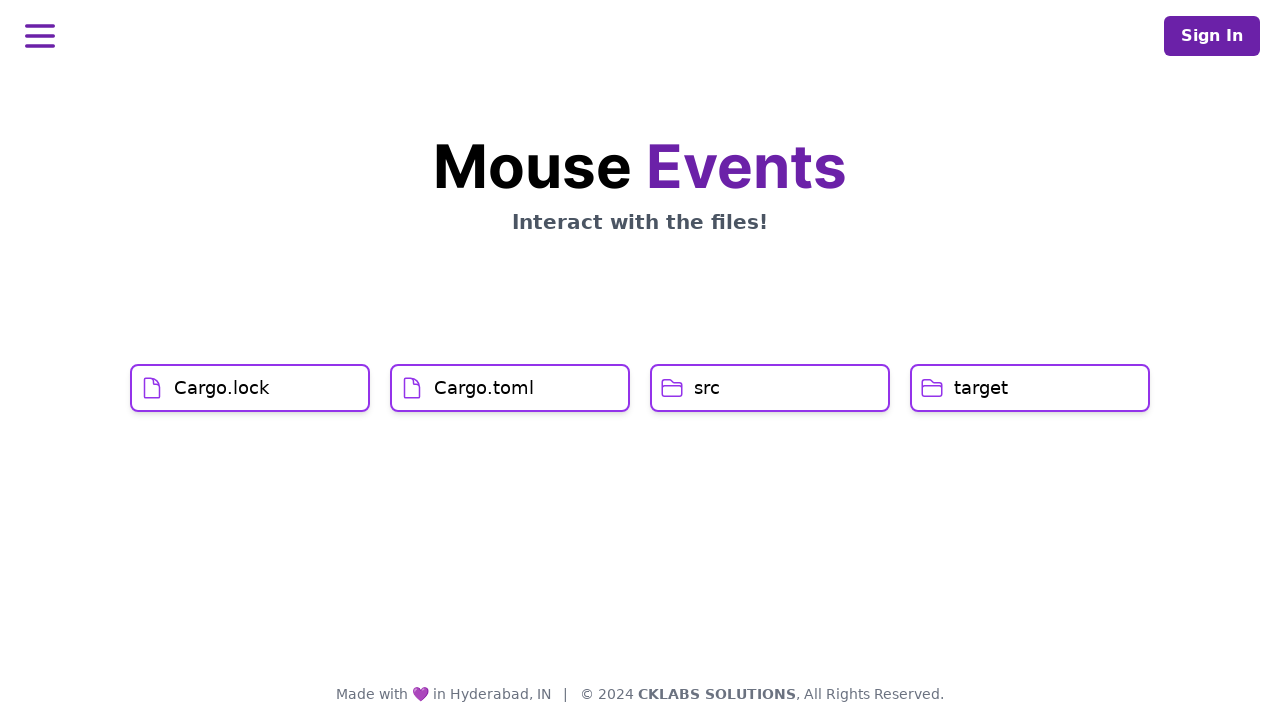

Clicked on Cargo.lock element at (222, 388) on xpath=//h1[text()='Cargo.lock']
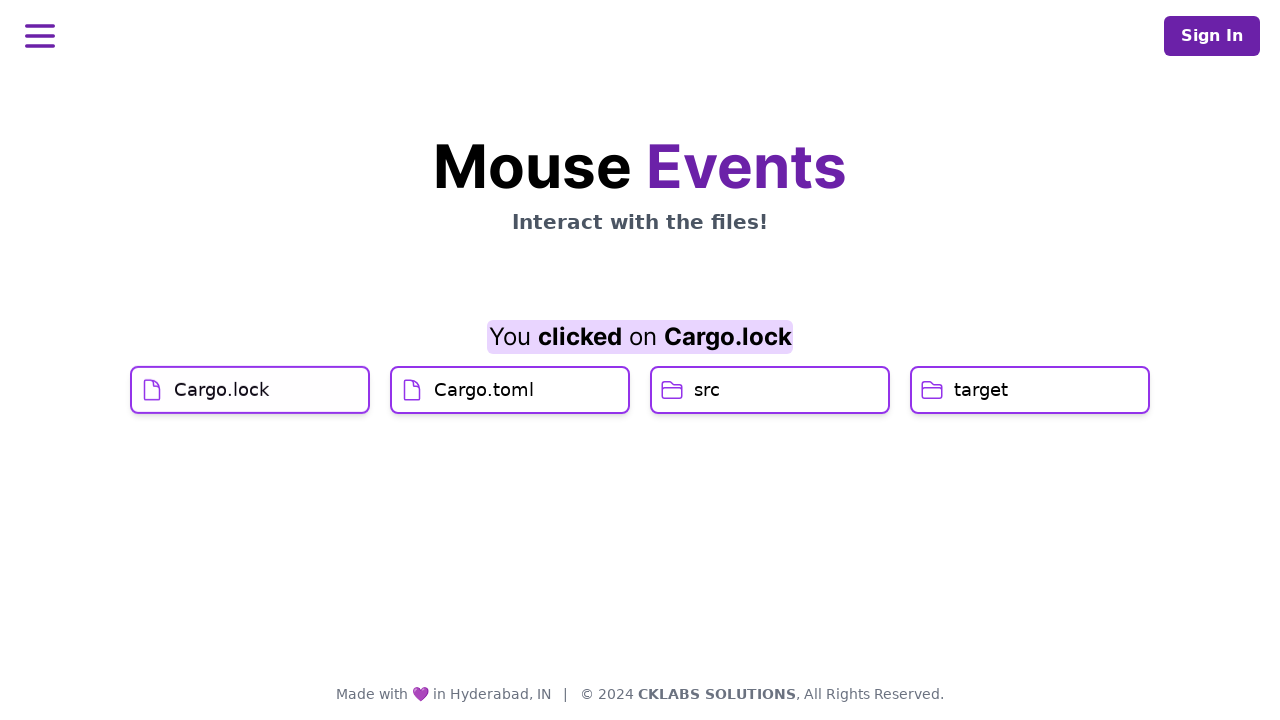

Clicked on Cargo.toml element at (484, 420) on xpath=//h1[text()='Cargo.toml']
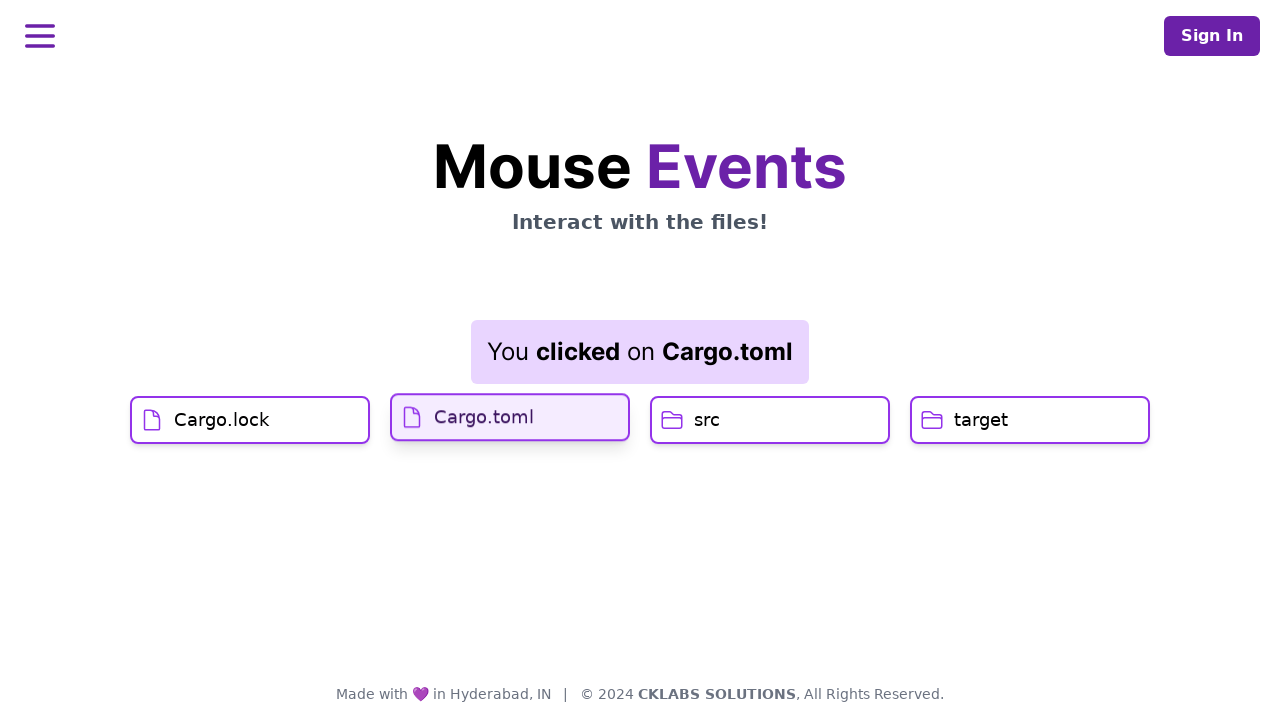

Result message displayed after left clicks
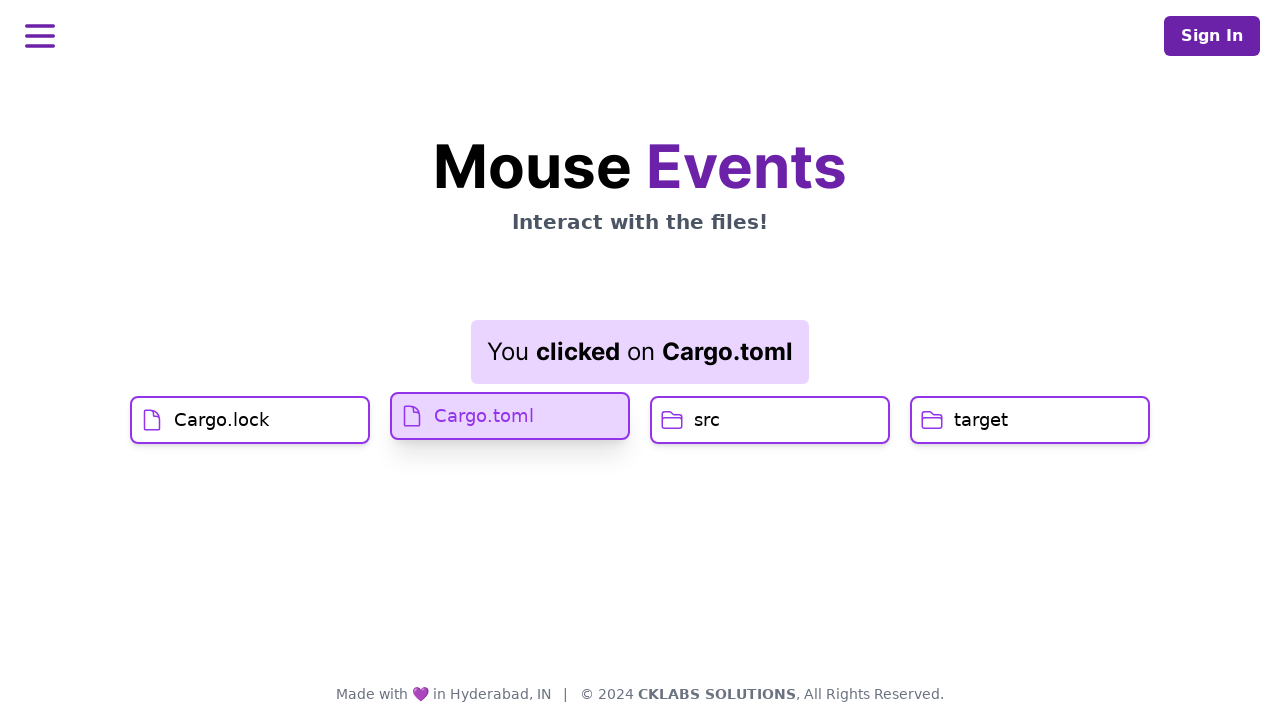

Double clicked on src element at (707, 420) on xpath=//h1[text()='src']
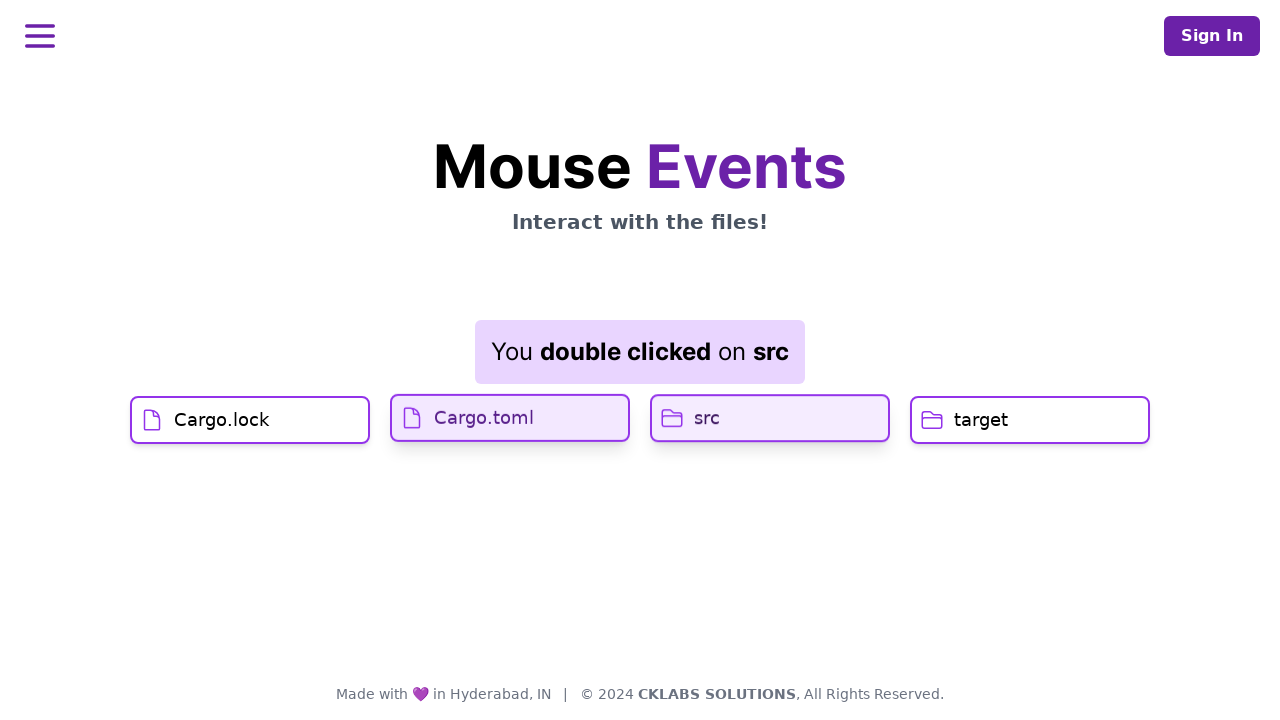

Right clicked on target element to open context menu at (981, 420) on //h1[text()='target']
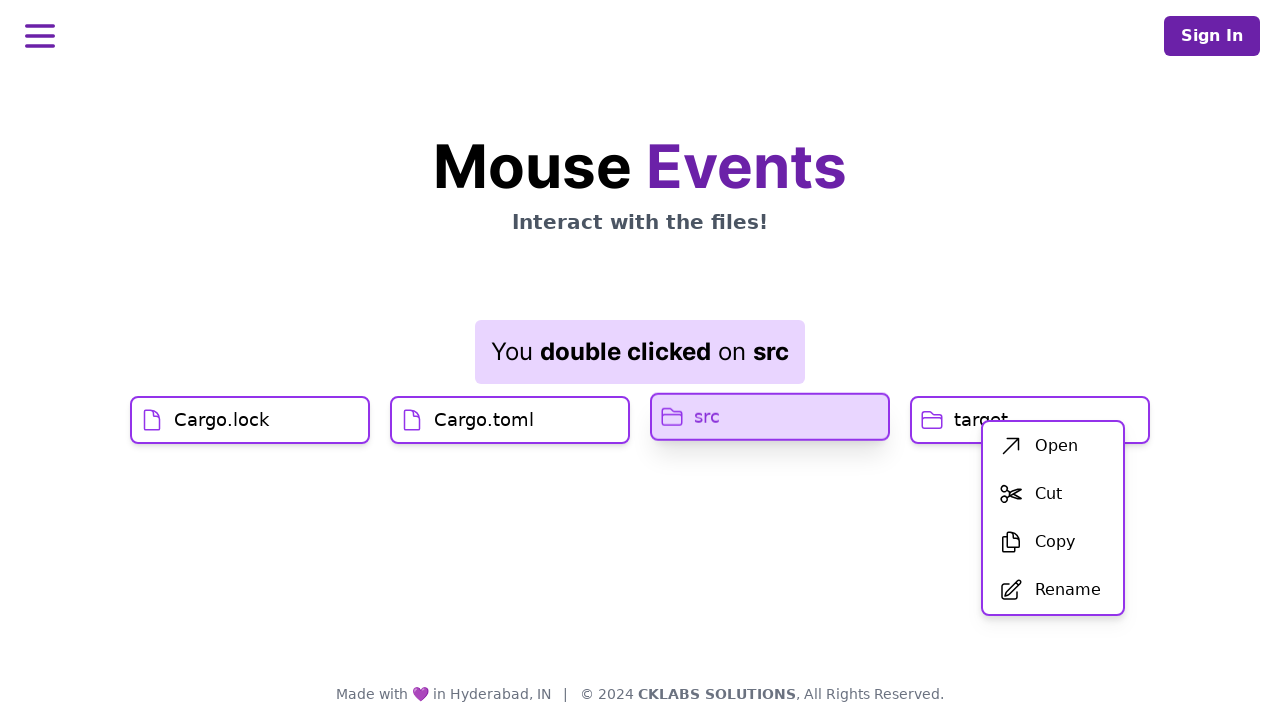

Clicked first option in context menu at (1053, 446) on xpath=//div[@id='menu']/div/ul/li[1]
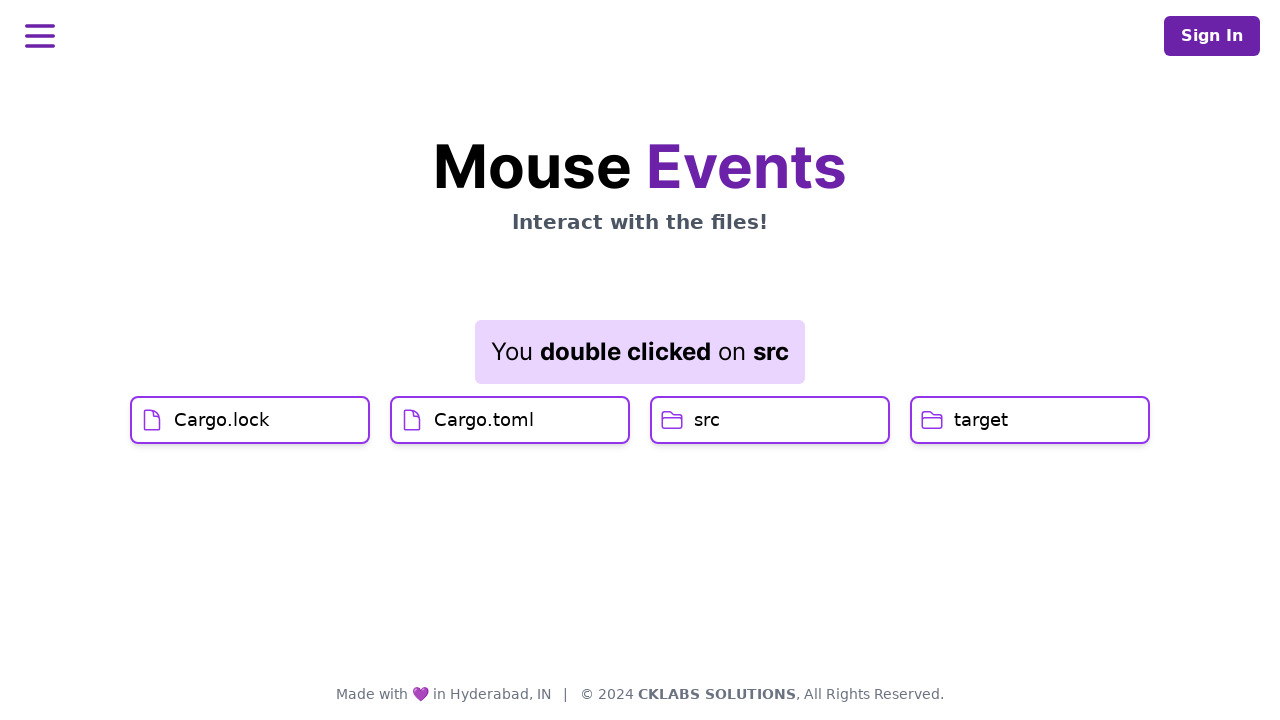

Final result message displayed after context menu interaction
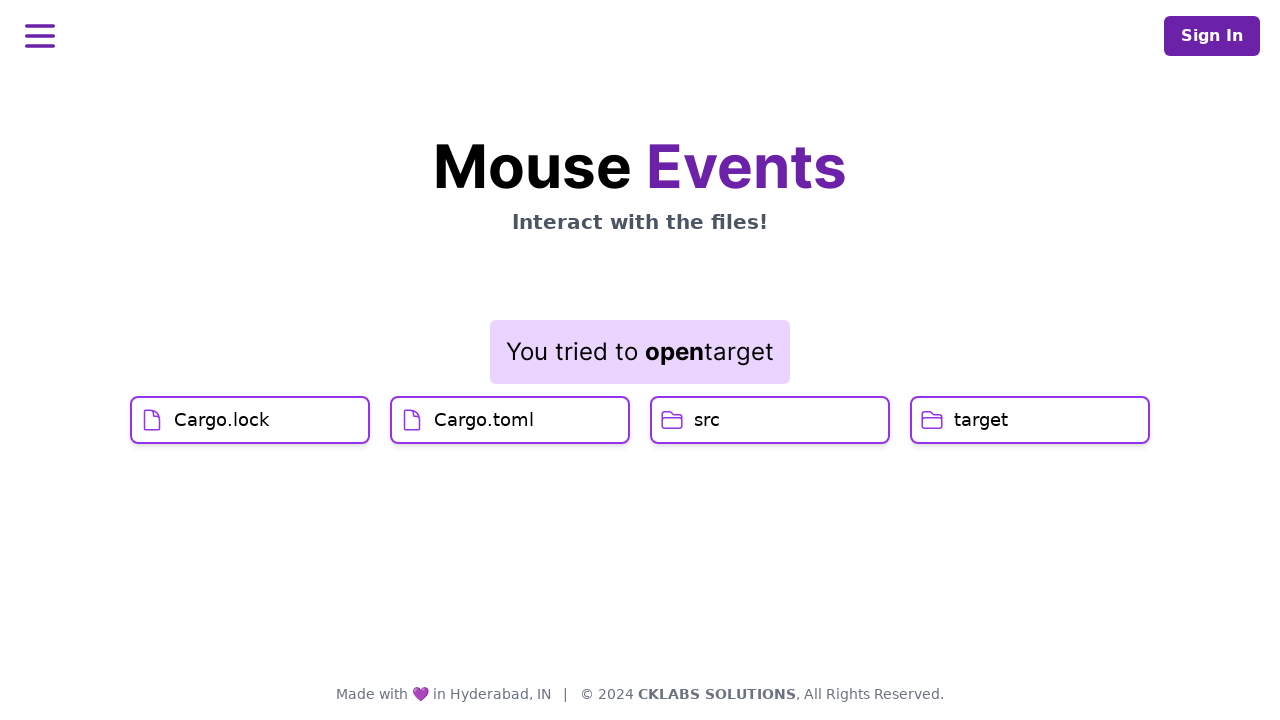

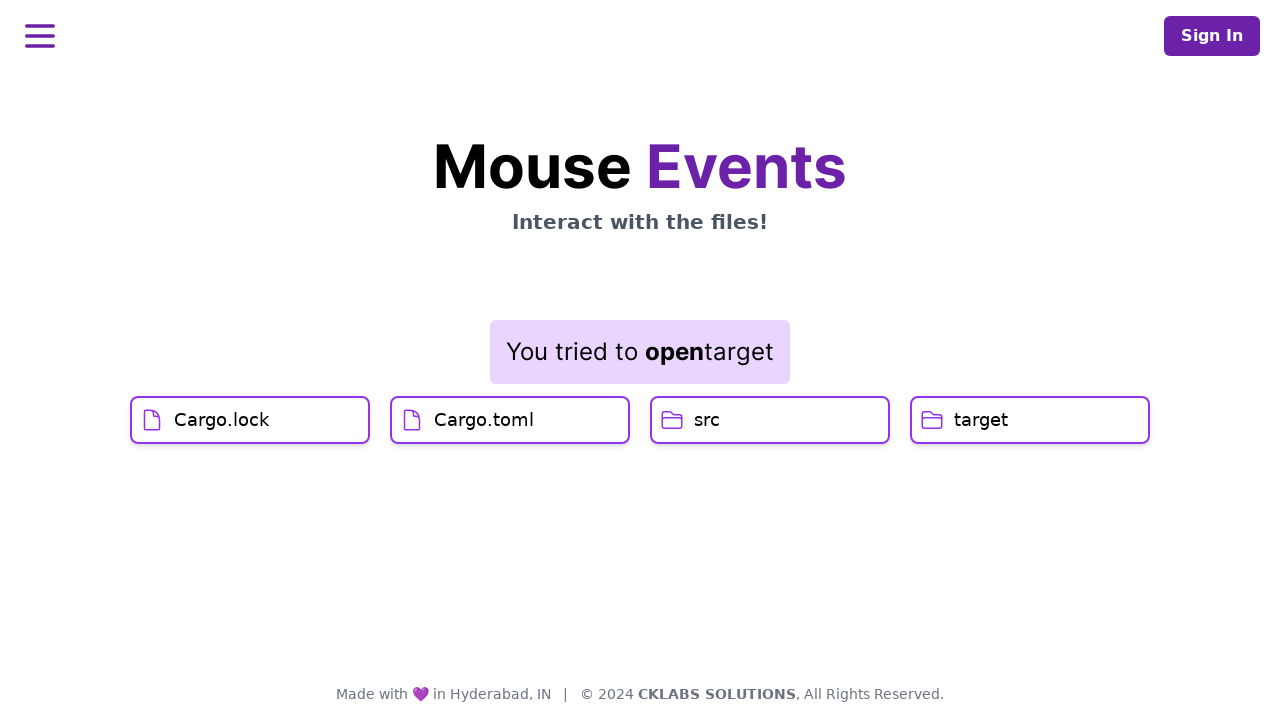